Tests e-commerce flow by navigating to laptops category, selecting MacBook Air, adding it to cart, and viewing the cart

Starting URL: https://www.demoblaze.com

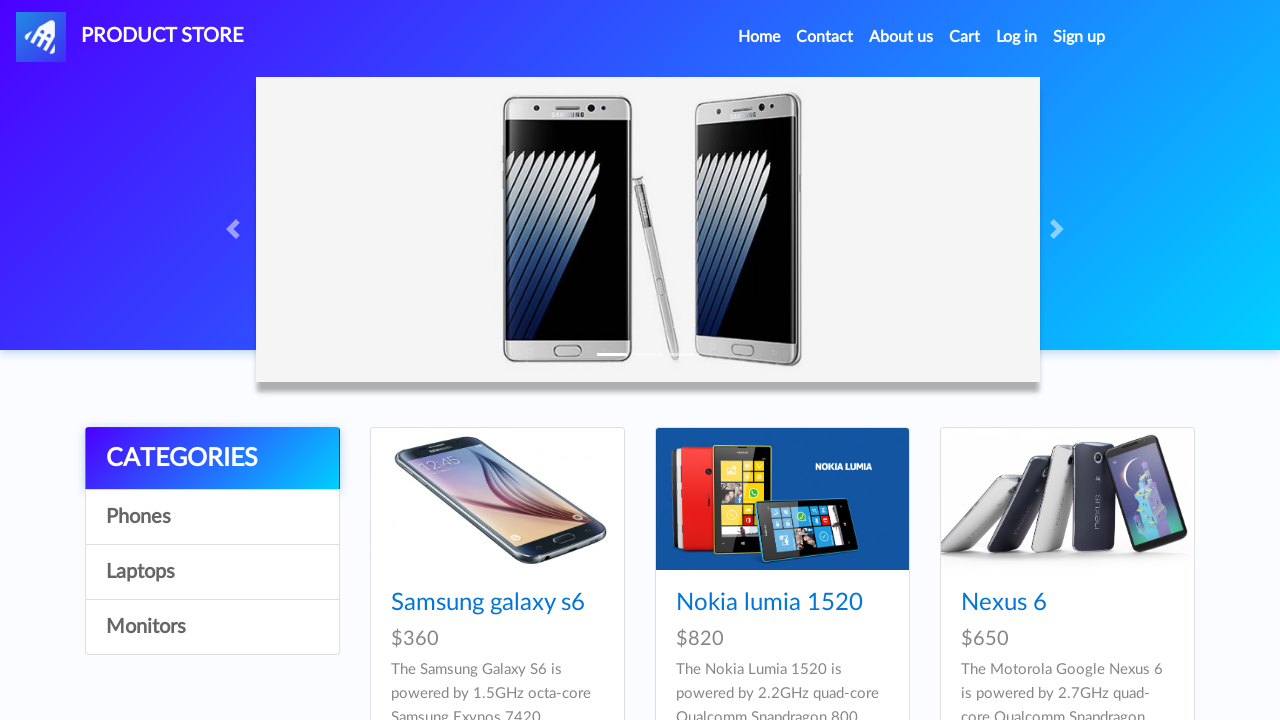

Clicked on Laptops category at (212, 572) on a:text('Laptops')
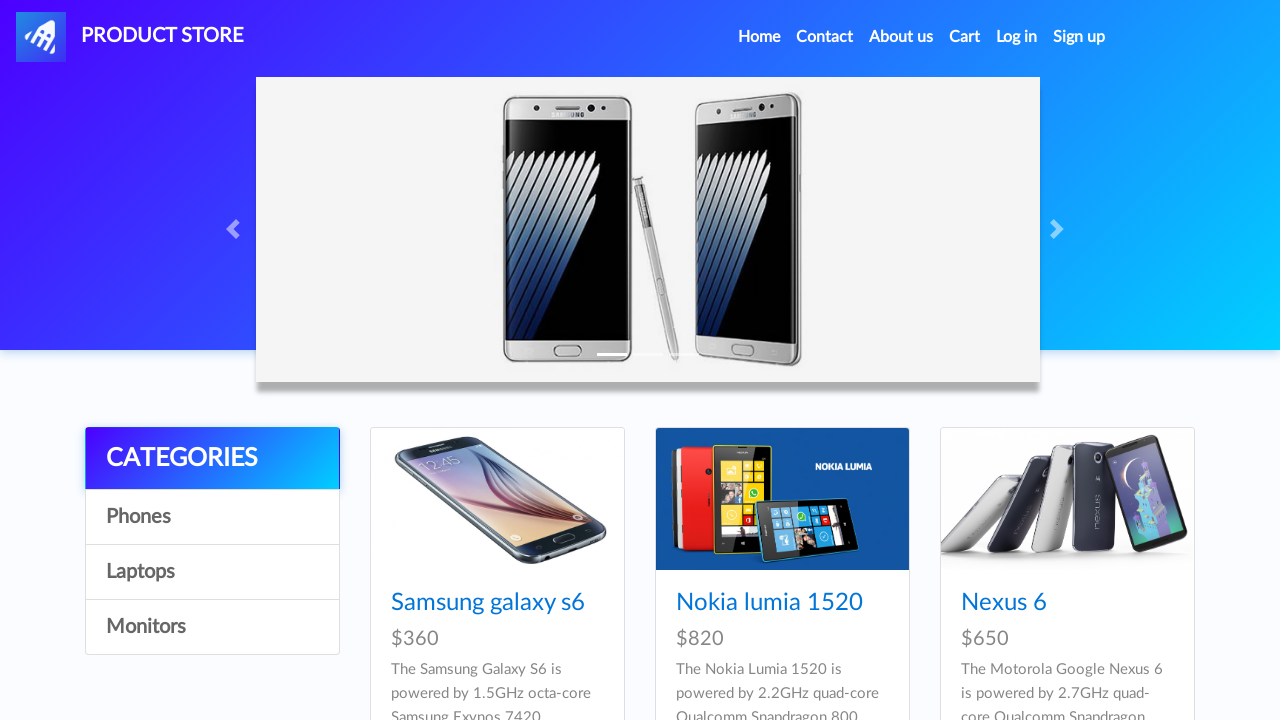

Waited for products to load
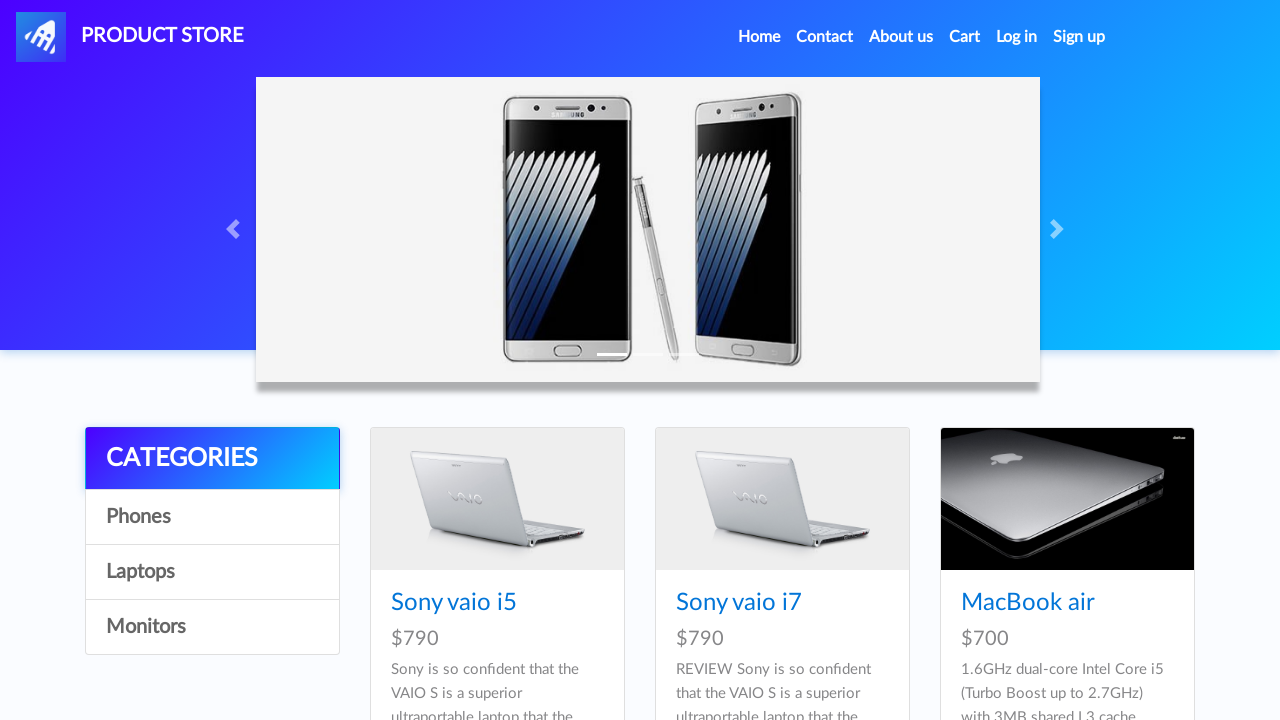

Clicked on MacBook Air product at (1028, 603) on a:text('MacBook air')
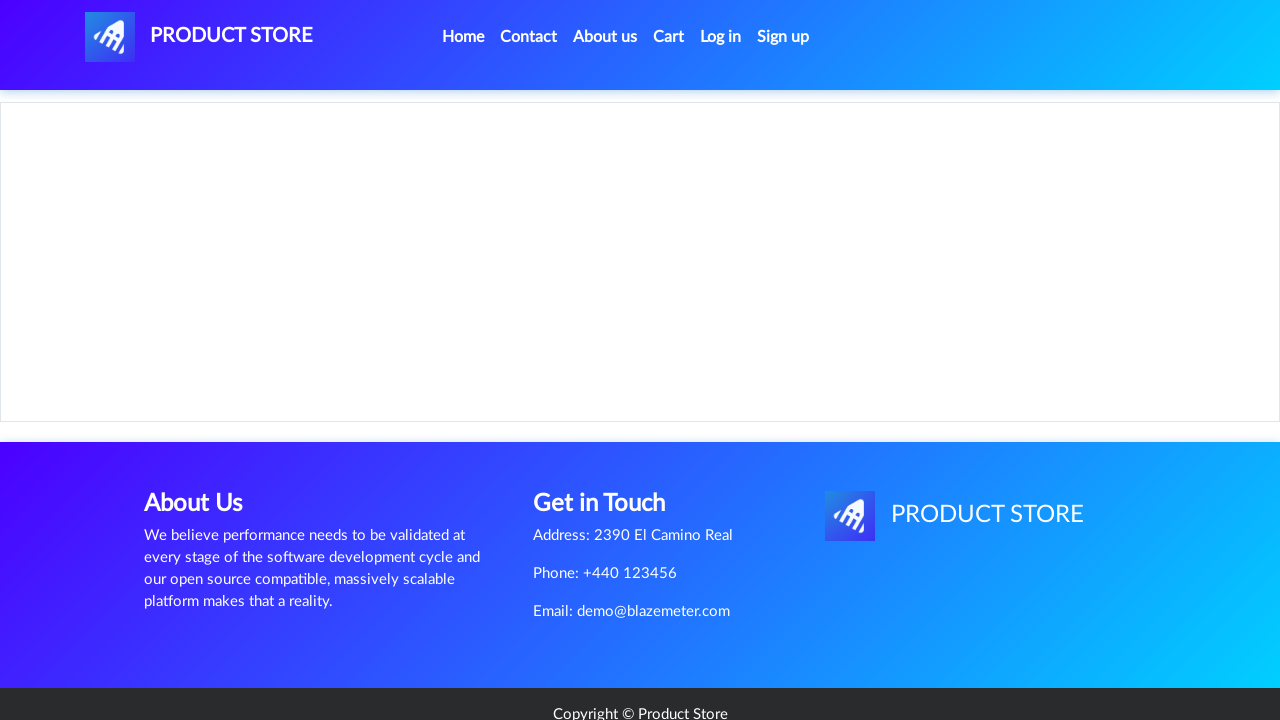

Waited for product page to load
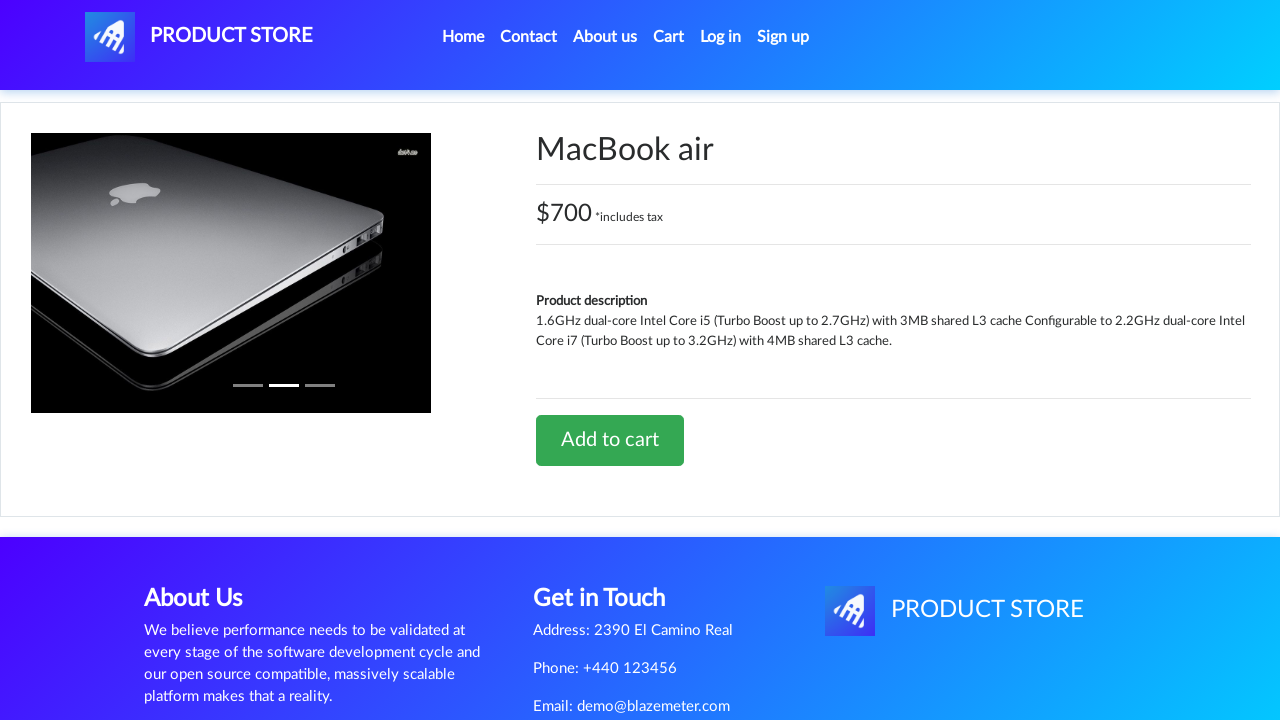

Clicked 'Add to cart' button at (610, 440) on a:text('Add to cart')
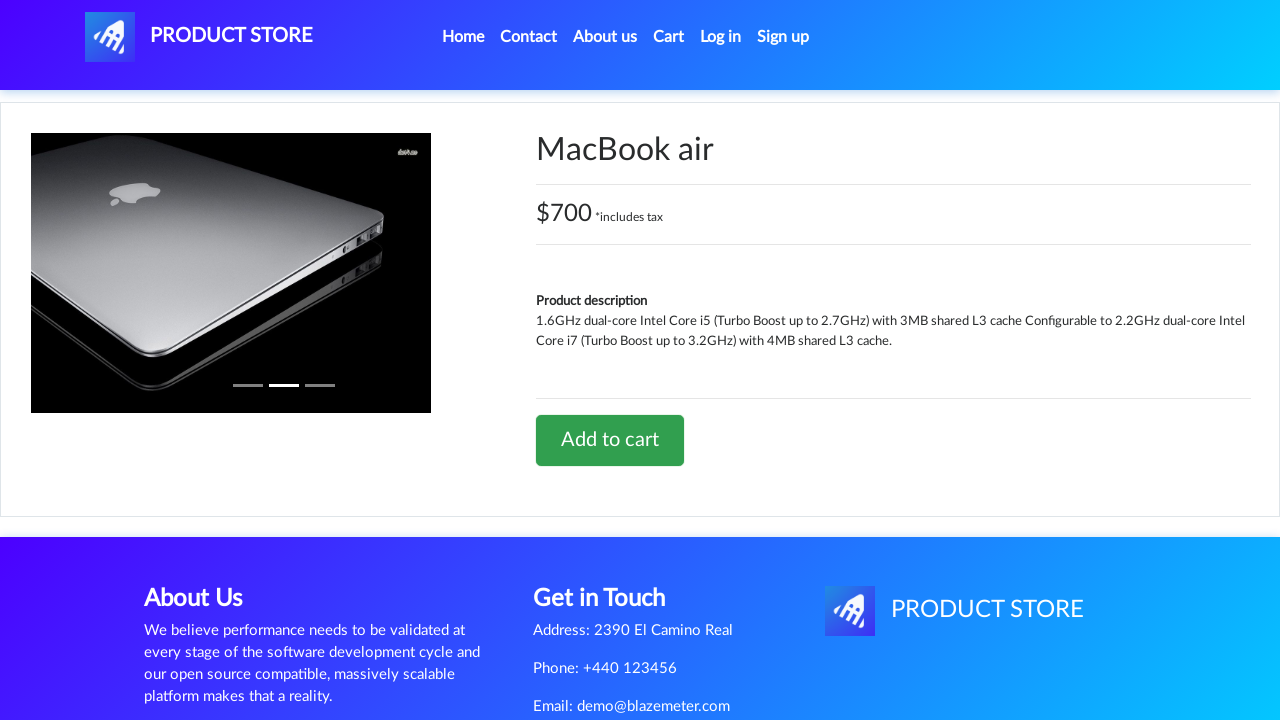

Waited for alert dialog to appear
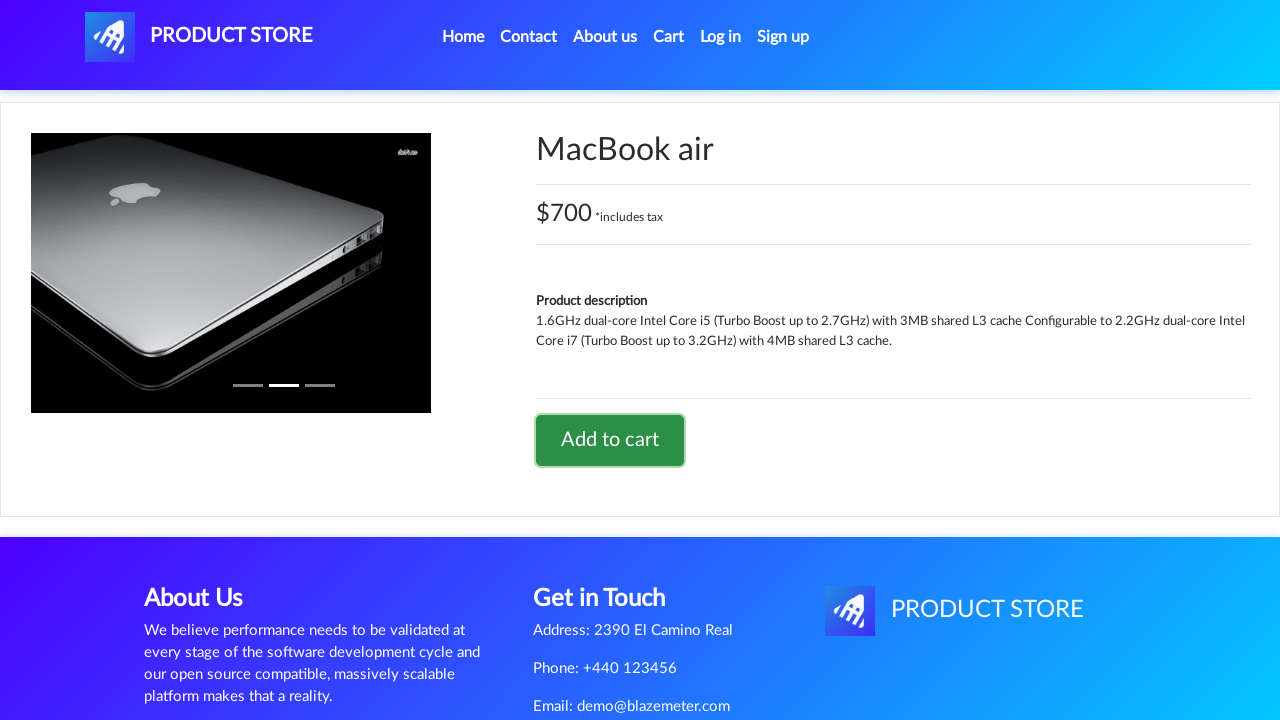

Accepted the alert dialog confirming item added to cart
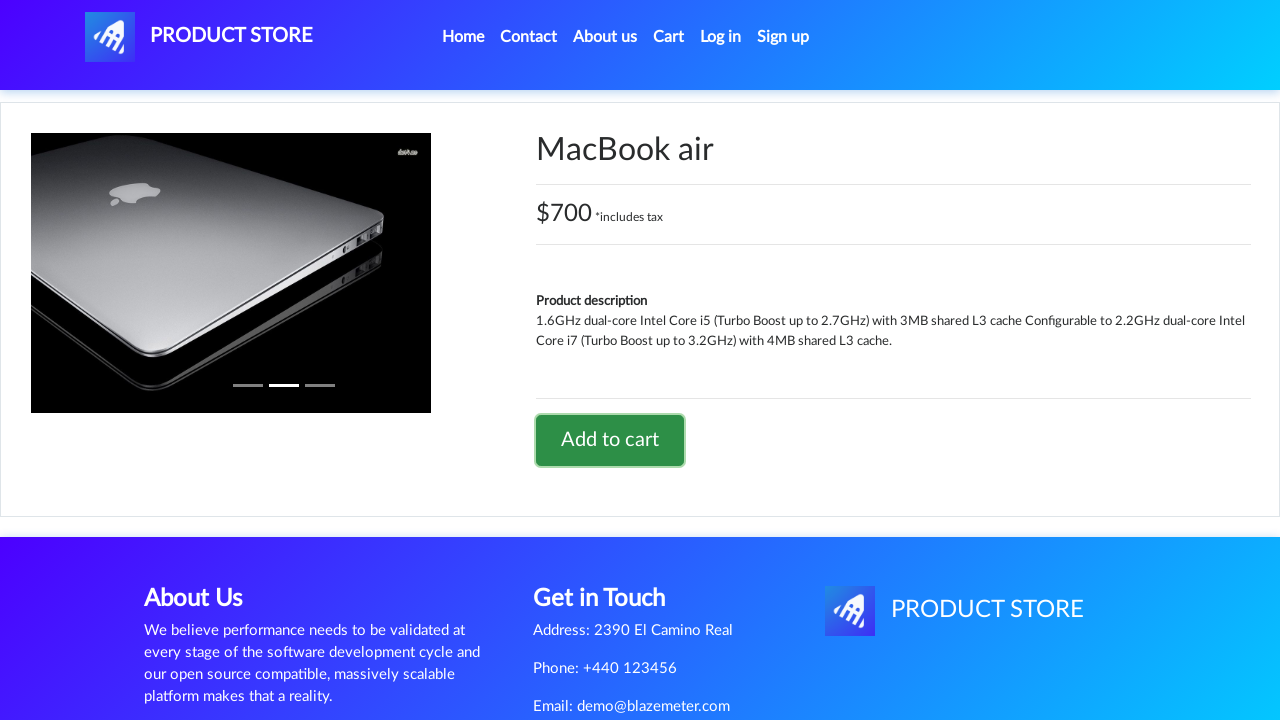

Clicked on Cart to view the shopping cart at (669, 37) on a:text('Cart')
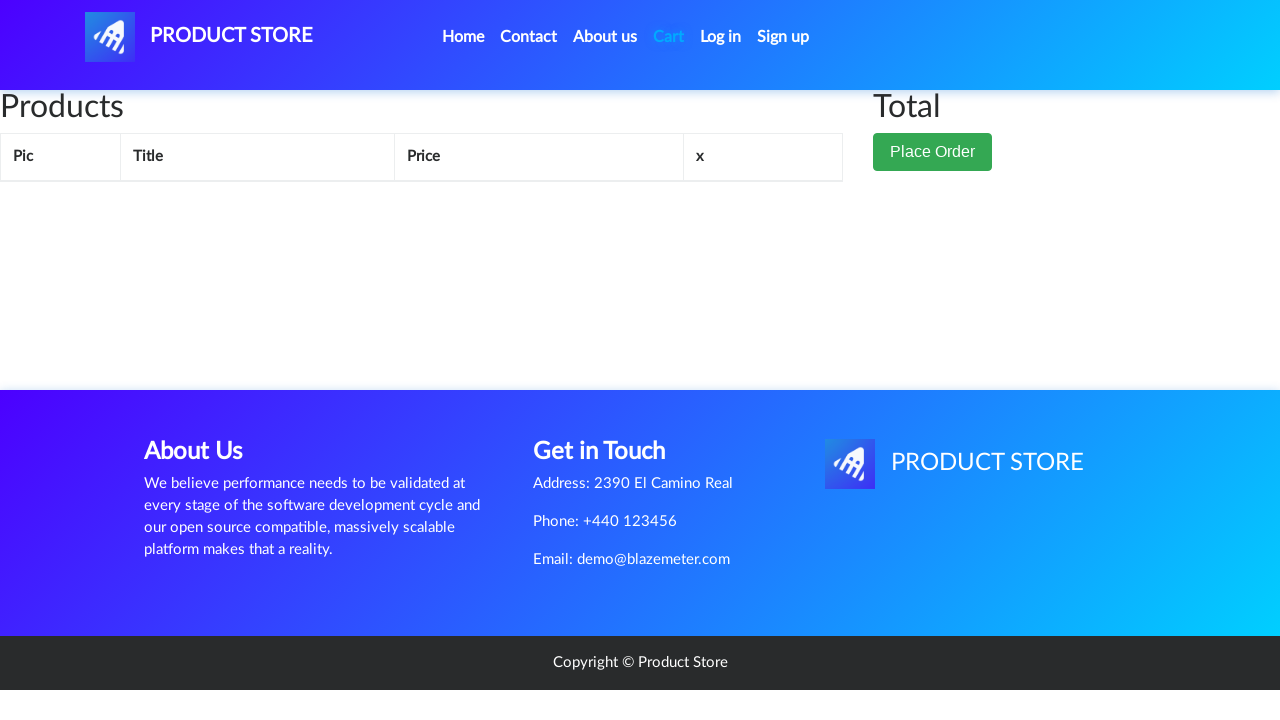

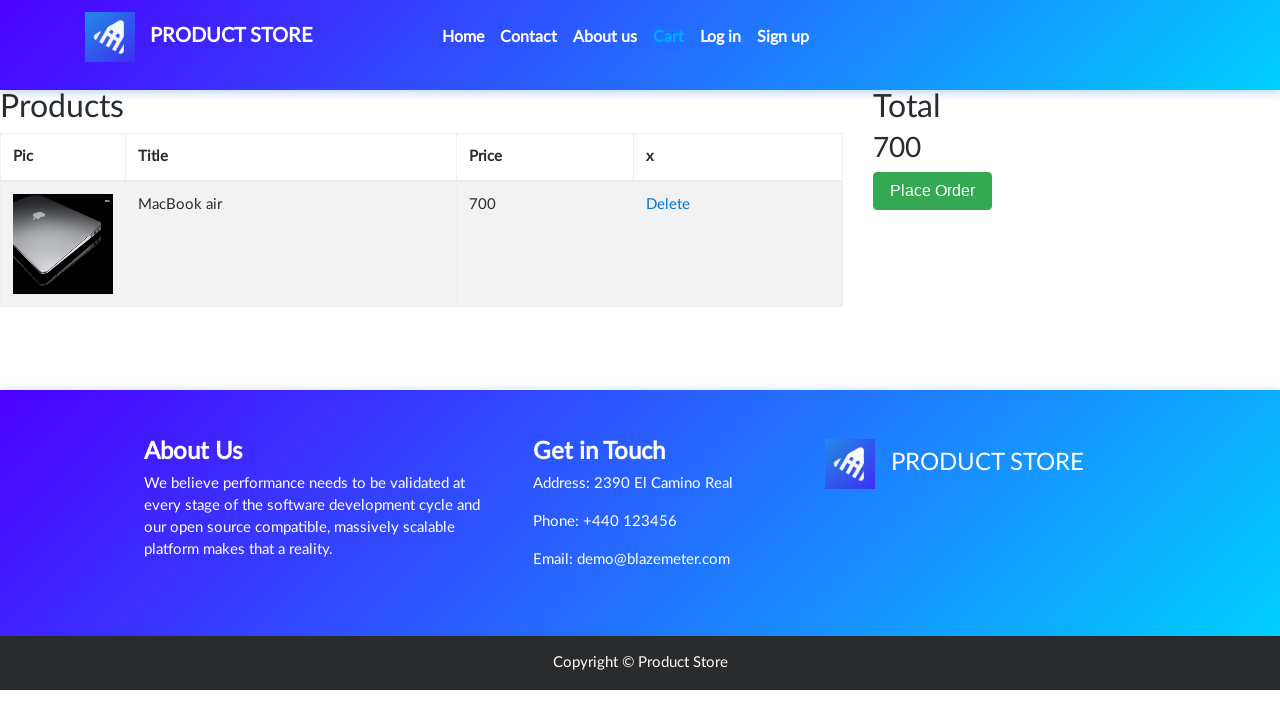